Tests the Amazon Argentina price calculator by entering a USD price, submitting the form, and verifying the converted price result is displayed.

Starting URL: https://www.impuestito.org/calculadora-amazon-argentina

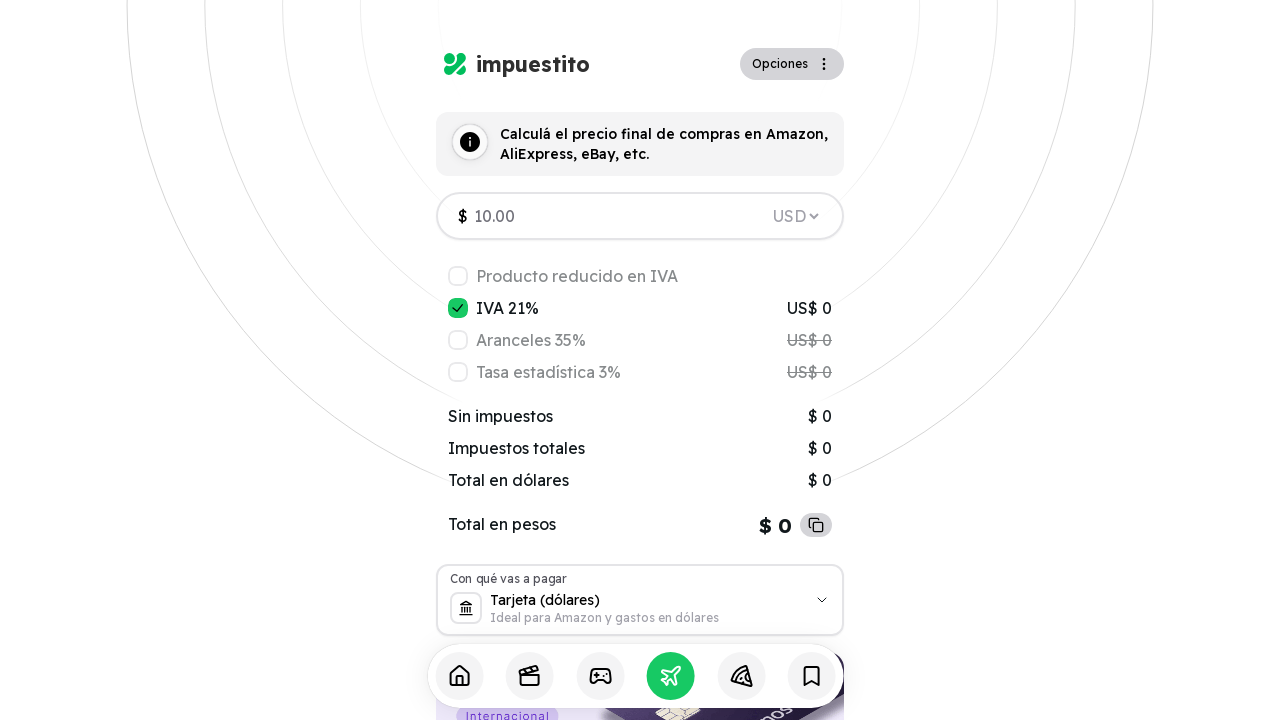

Waited for input field to be available
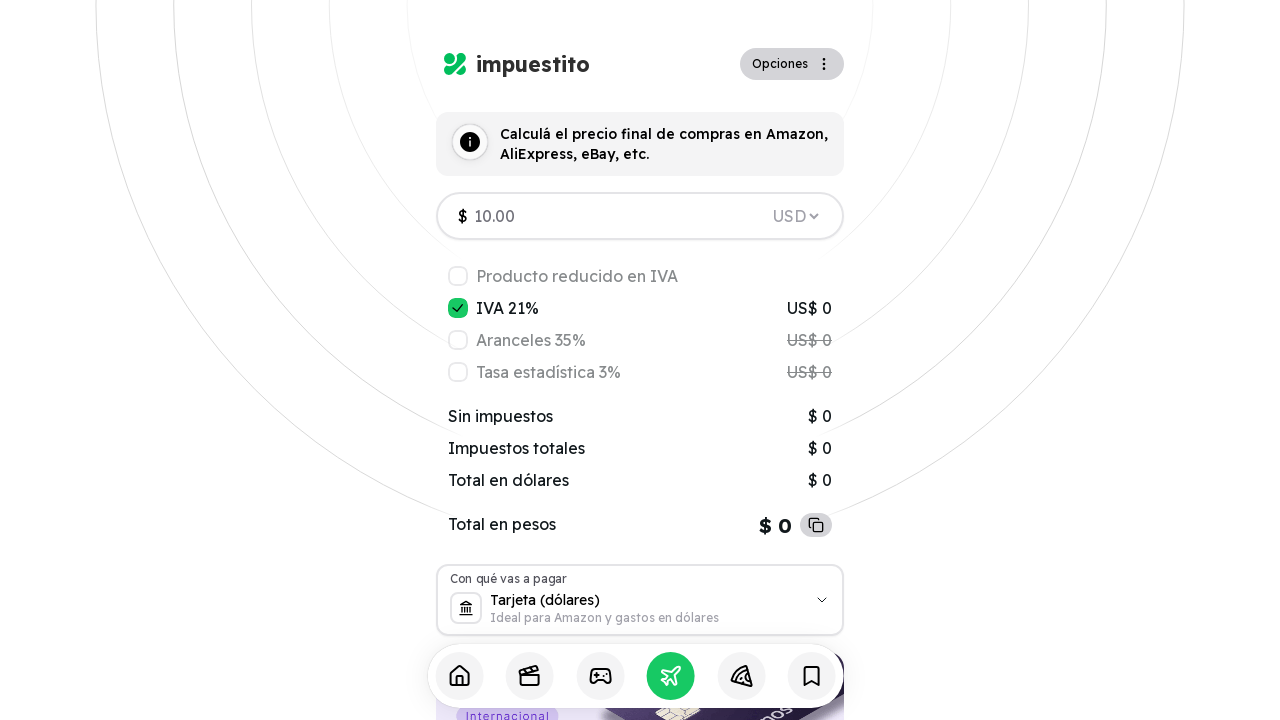

Cleared the input field on input[data-slot='input']
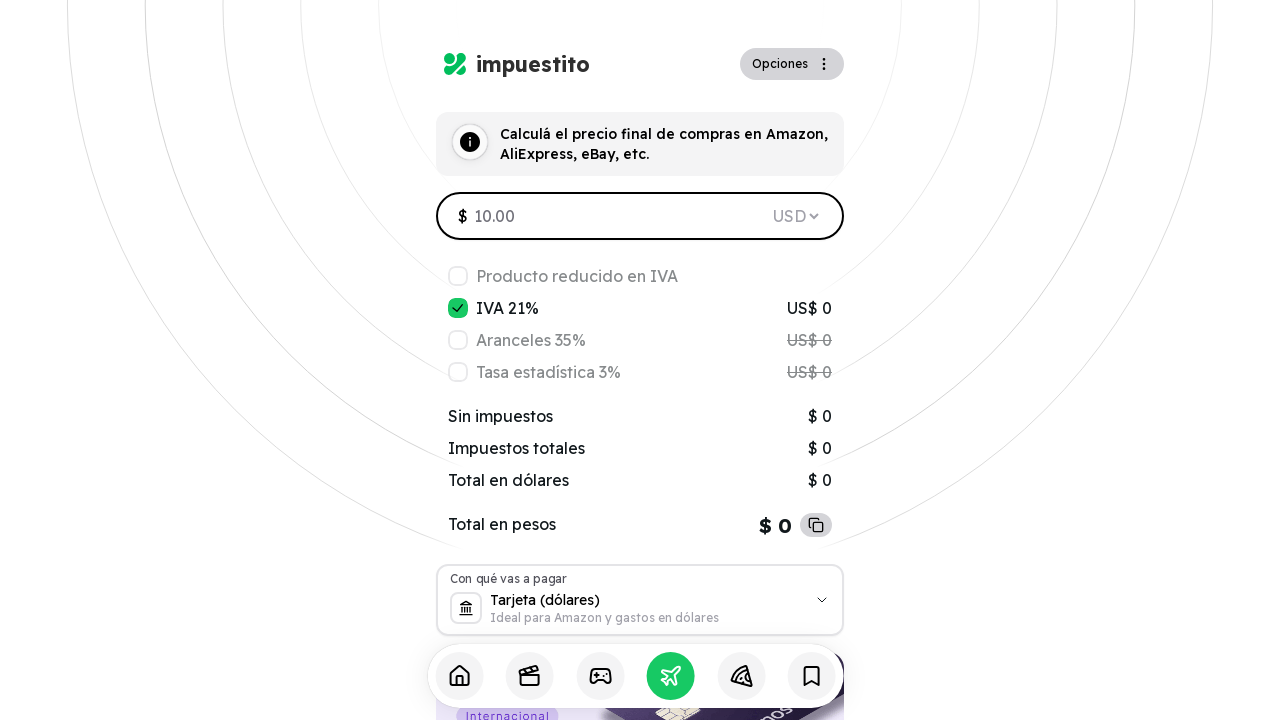

Entered USD price of 49.99 in the input field on input[data-slot='input']
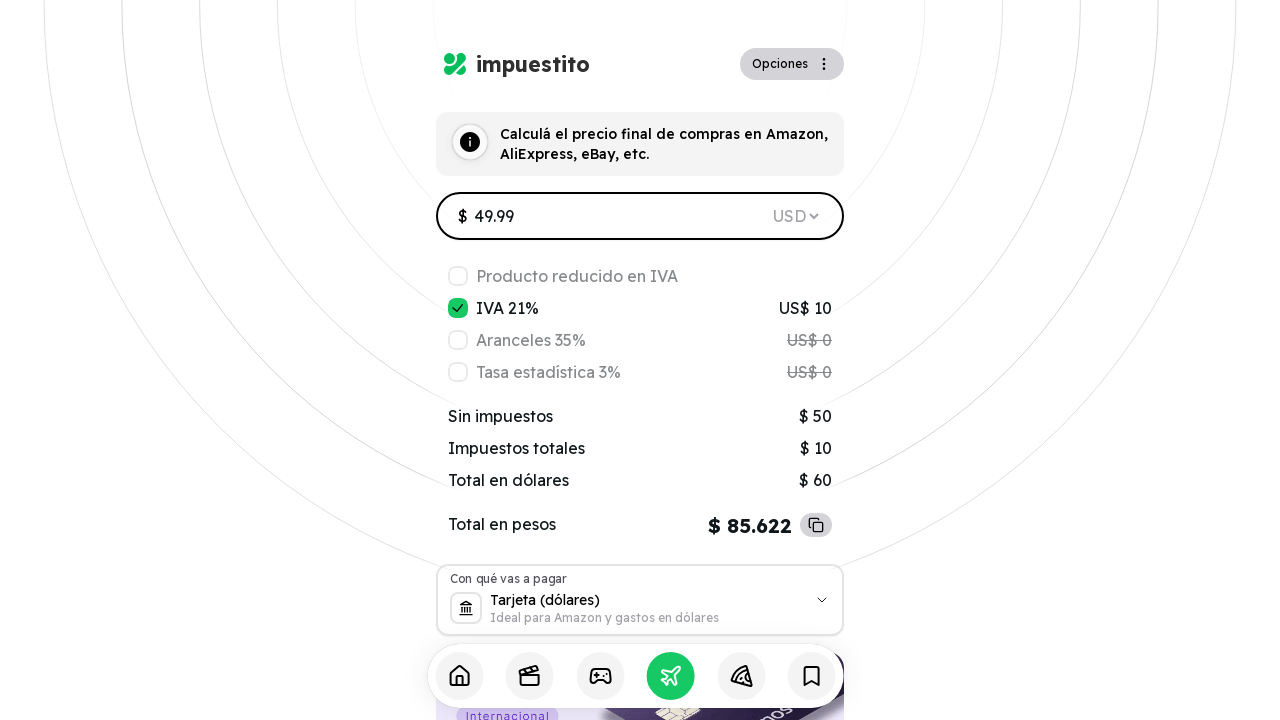

Pressed Enter to submit the form on input[data-slot='input']
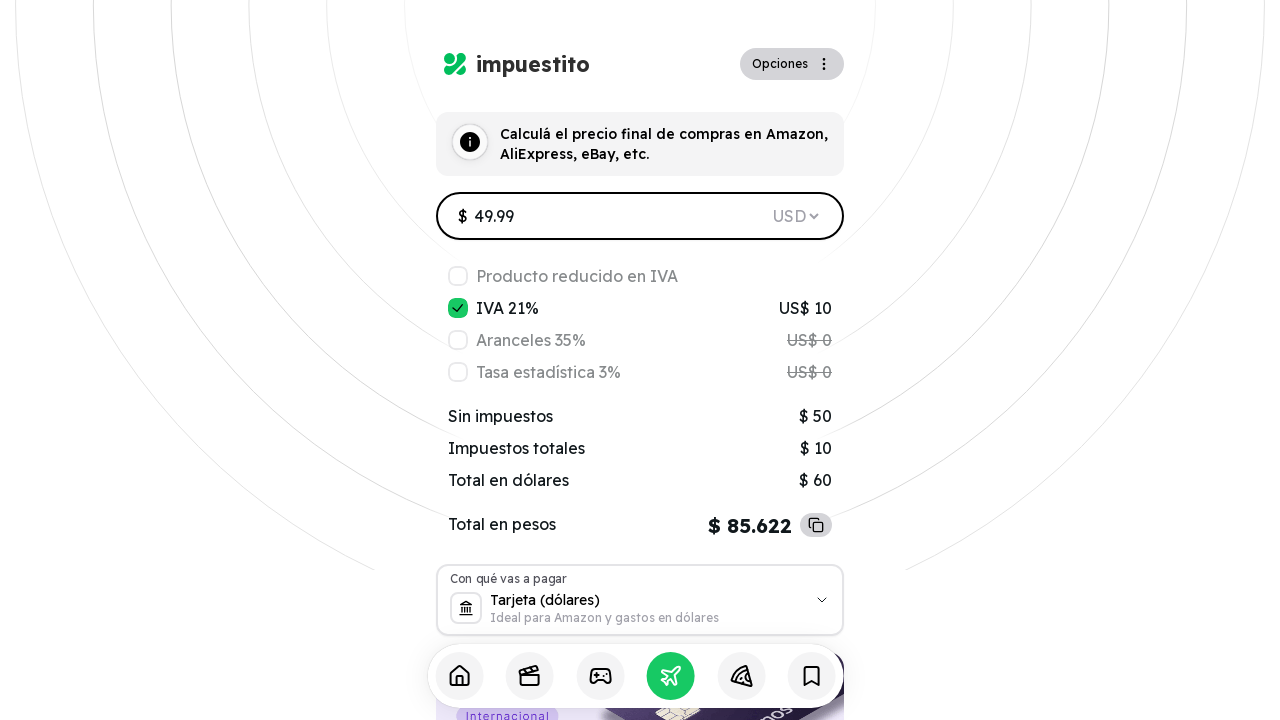

Waited for converted price result to appear
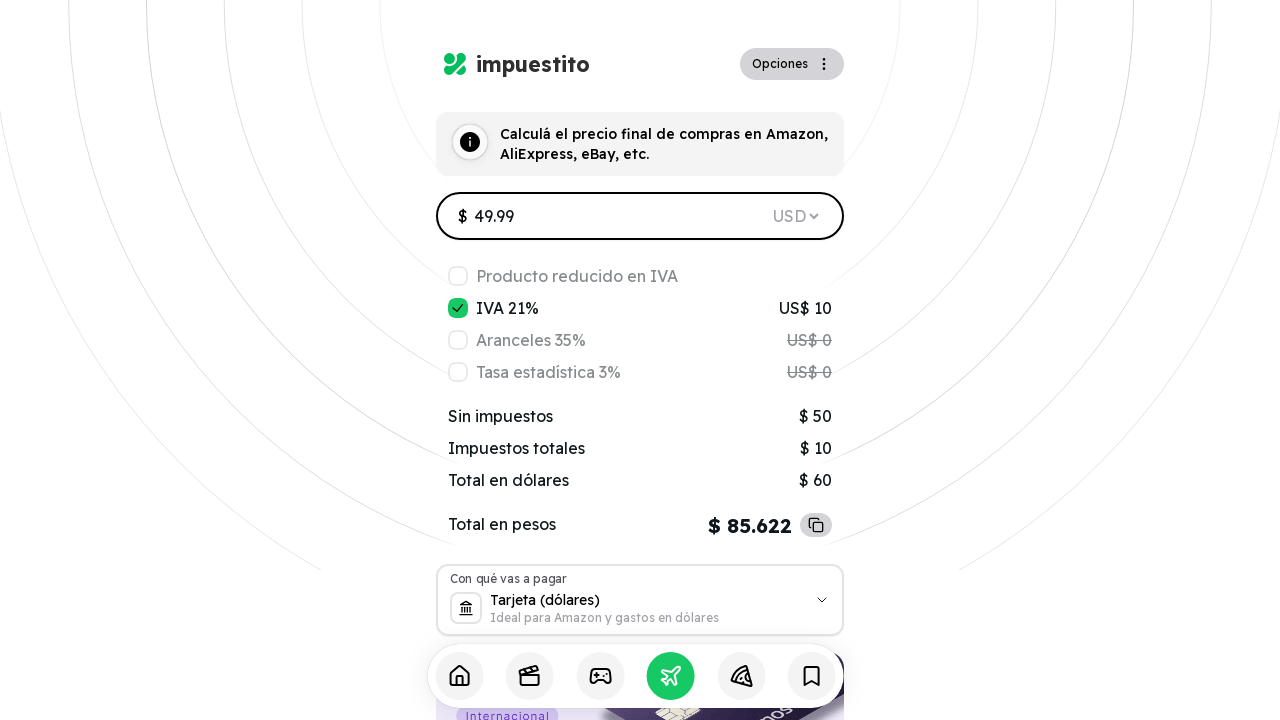

Clicked on the price result element to verify it's interactive at (750, 526) on xpath=//div[contains(@class,'transition-transform')]/span
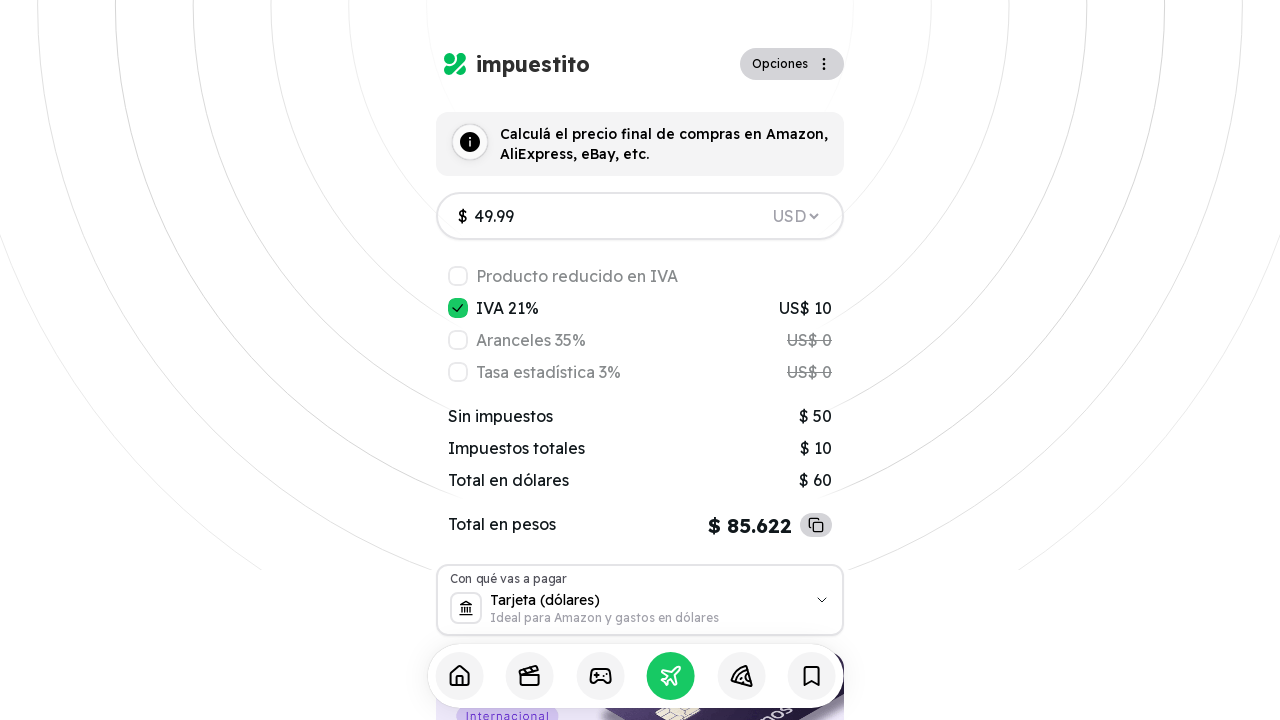

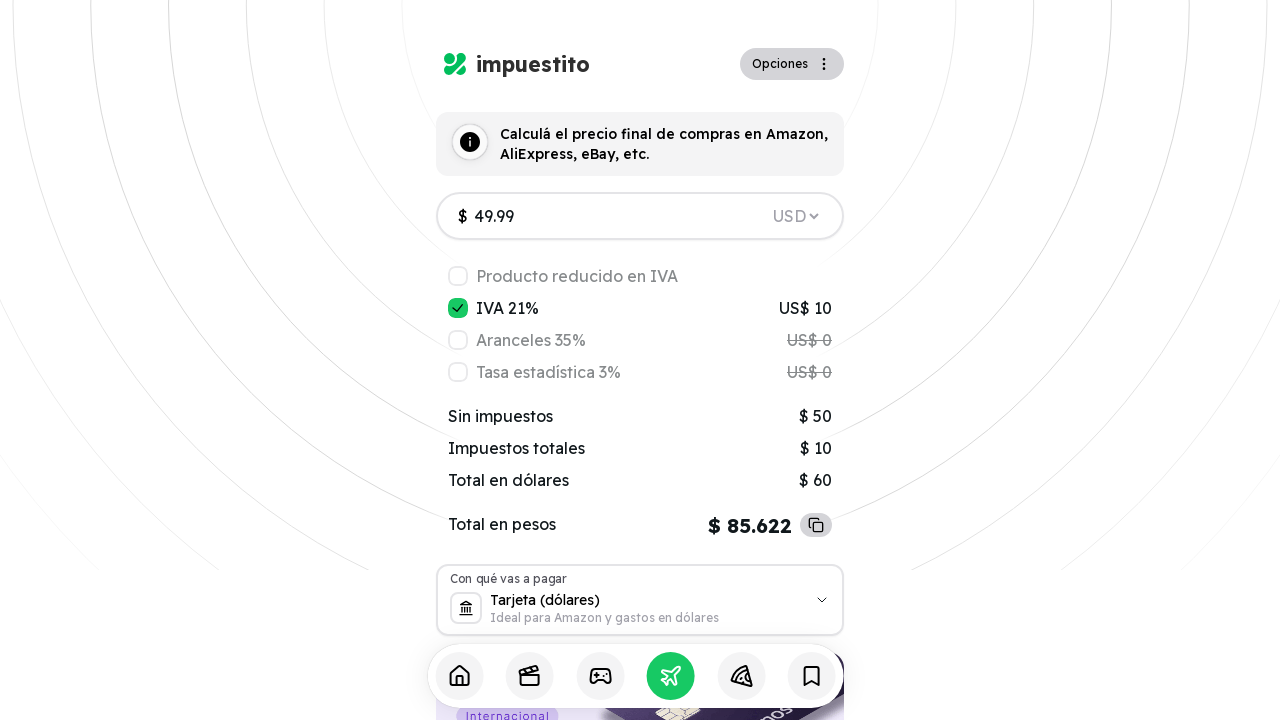